Tests filtering to display only completed items

Starting URL: https://demo.playwright.dev/todomvc

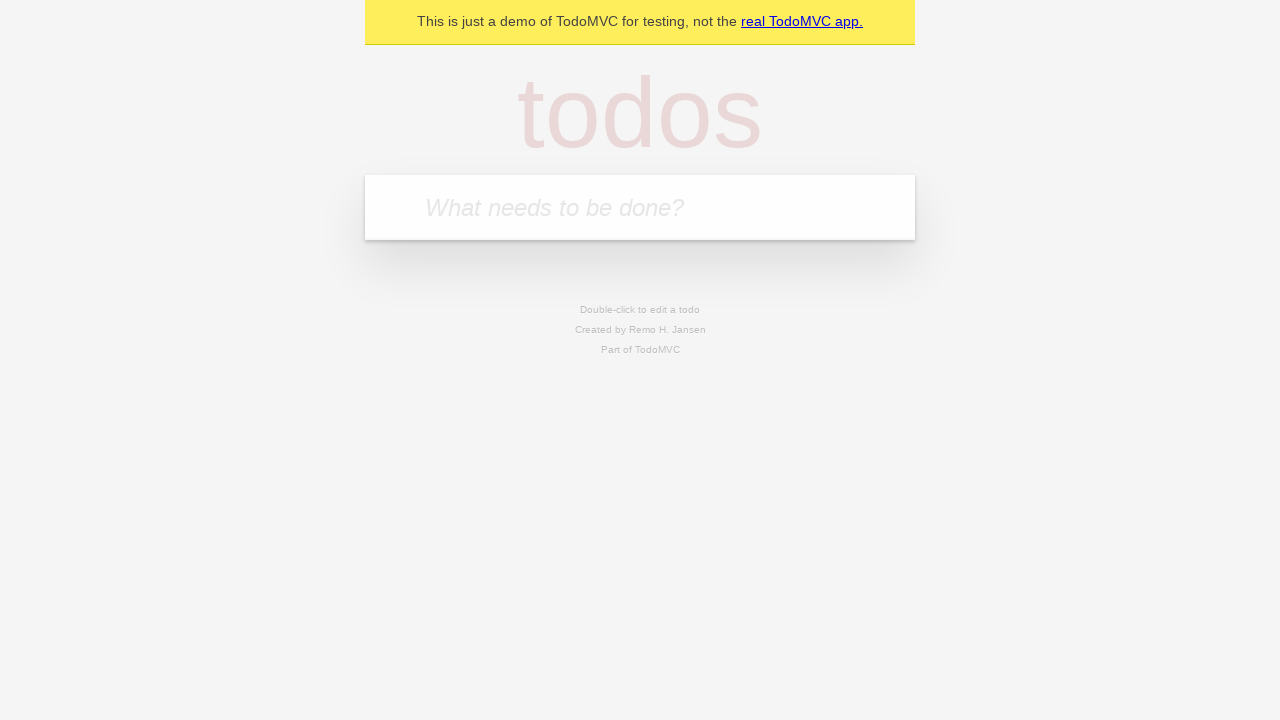

Filled todo input with 'buy some cheese' on internal:attr=[placeholder="What needs to be done?"i]
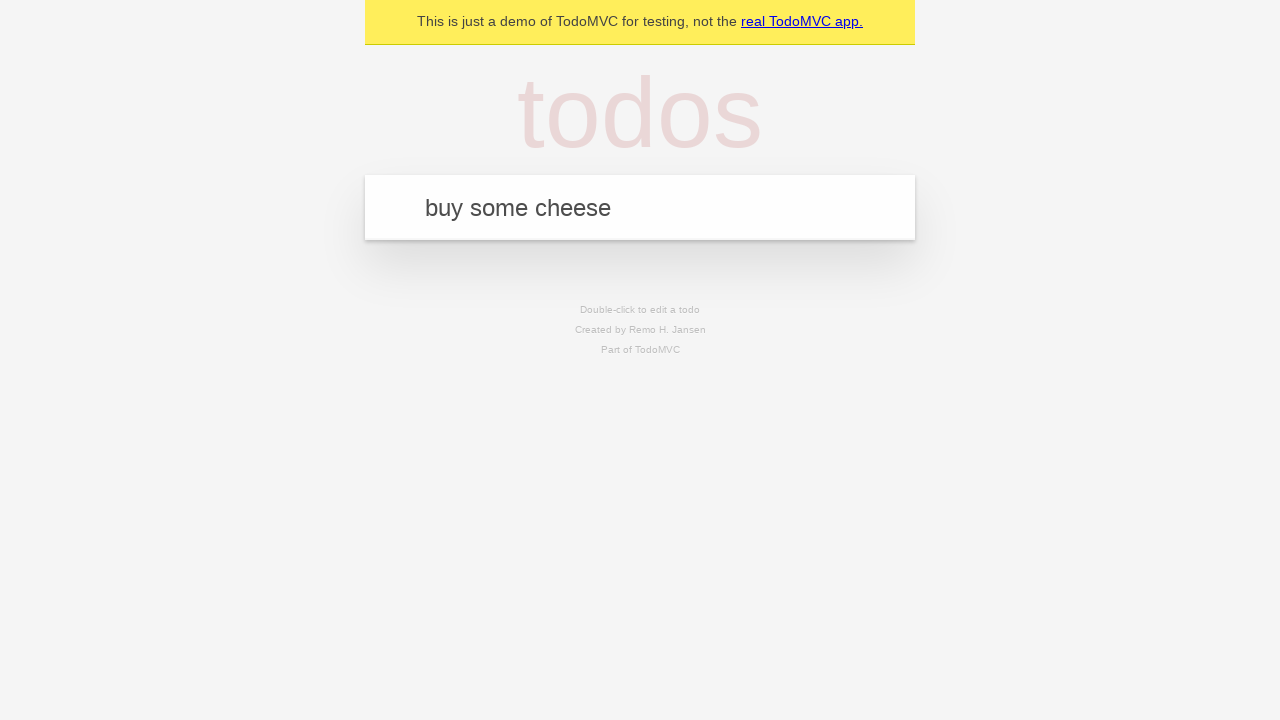

Pressed Enter to create todo 'buy some cheese' on internal:attr=[placeholder="What needs to be done?"i]
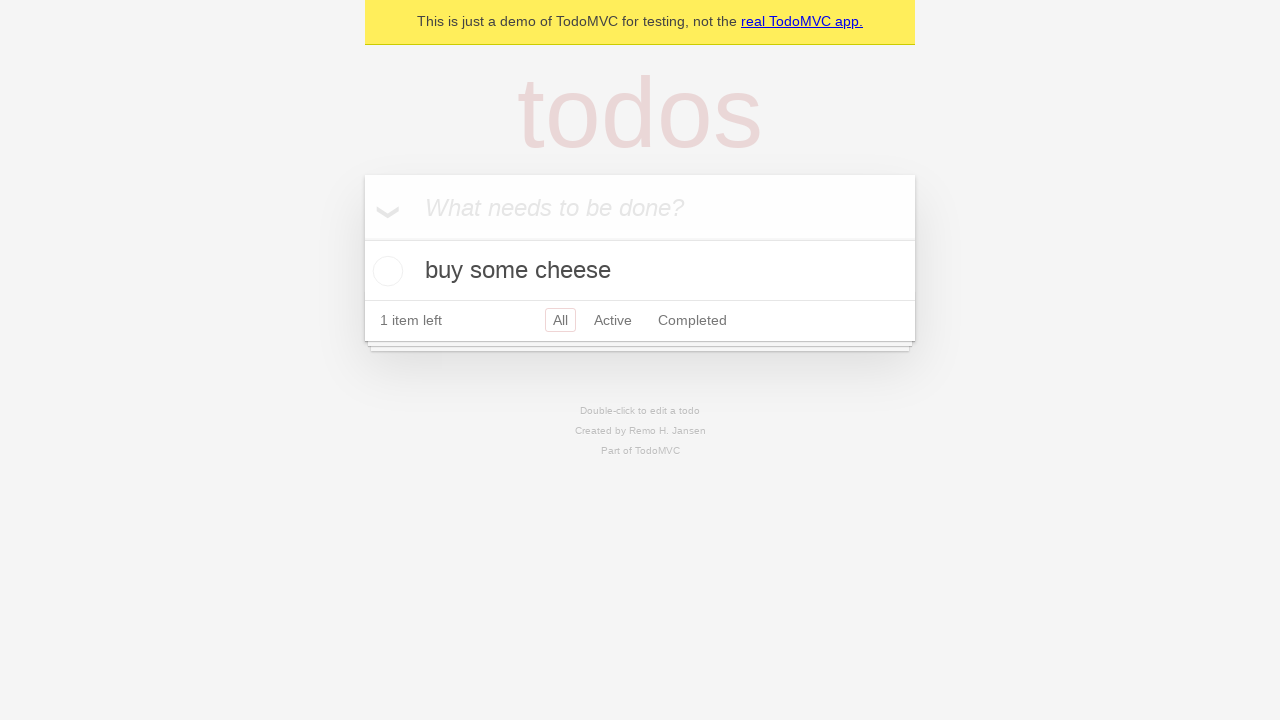

Filled todo input with 'feed the cat' on internal:attr=[placeholder="What needs to be done?"i]
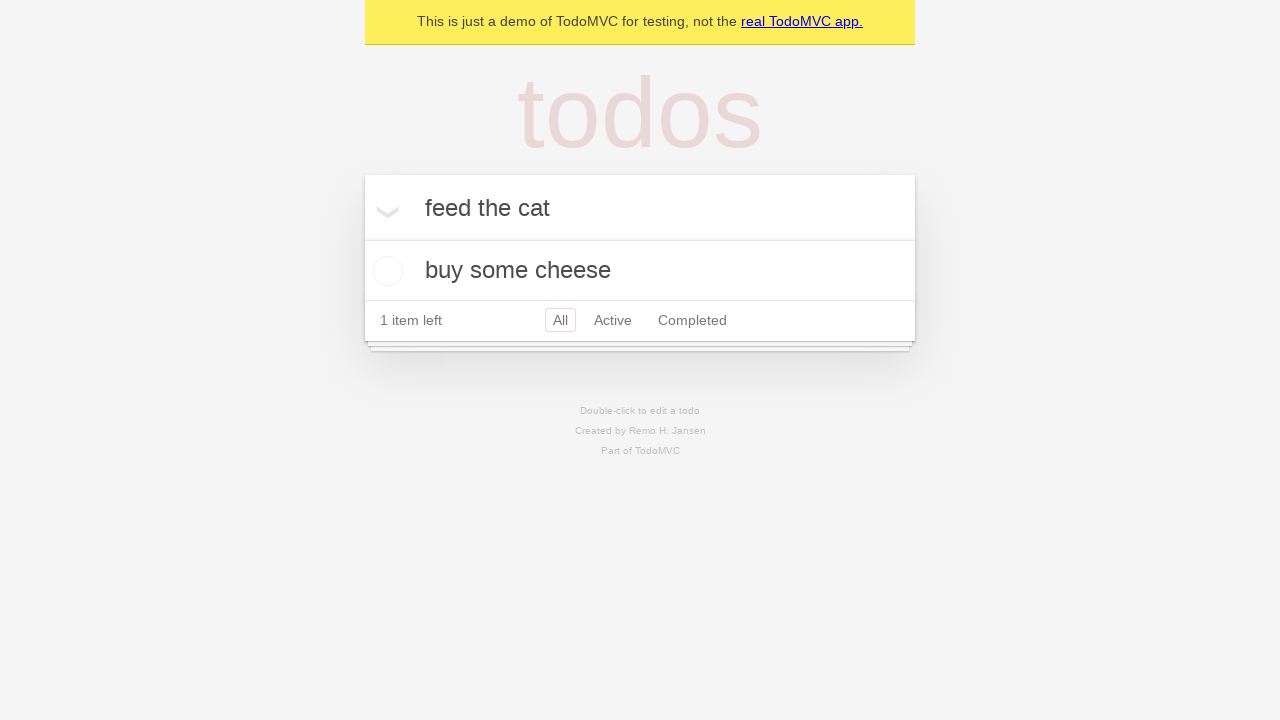

Pressed Enter to create todo 'feed the cat' on internal:attr=[placeholder="What needs to be done?"i]
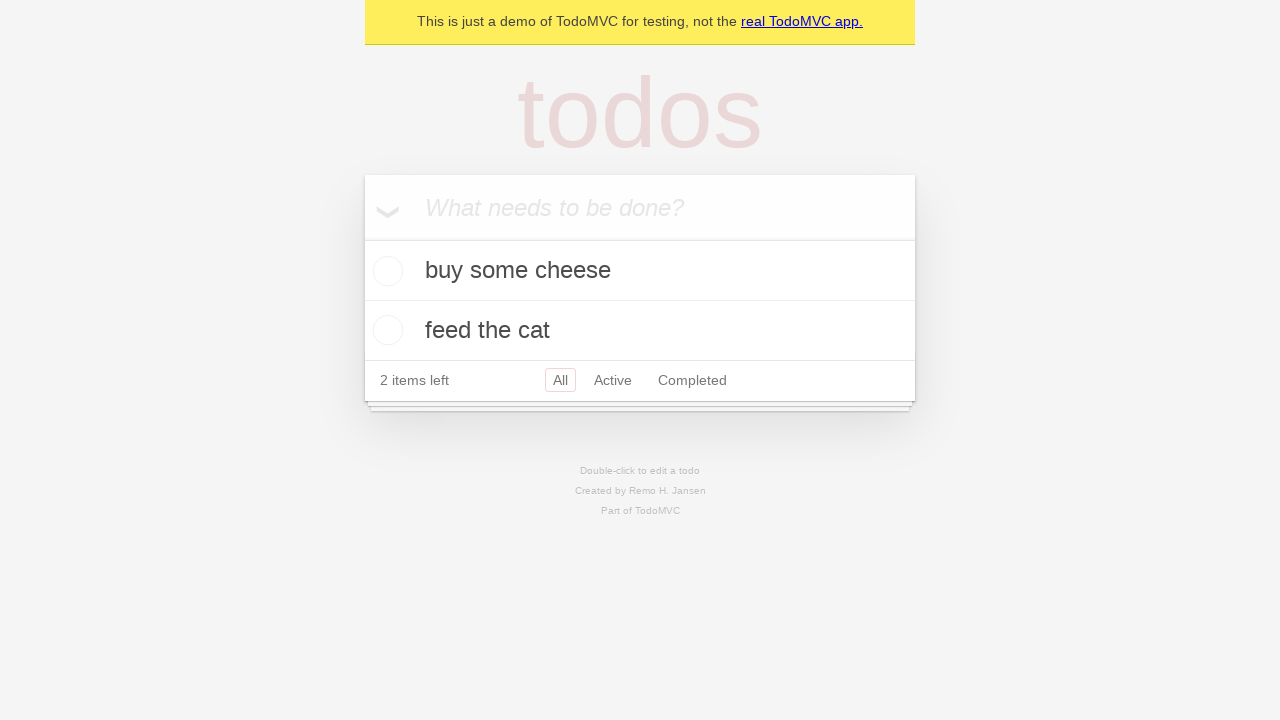

Filled todo input with 'book a doctors appointment' on internal:attr=[placeholder="What needs to be done?"i]
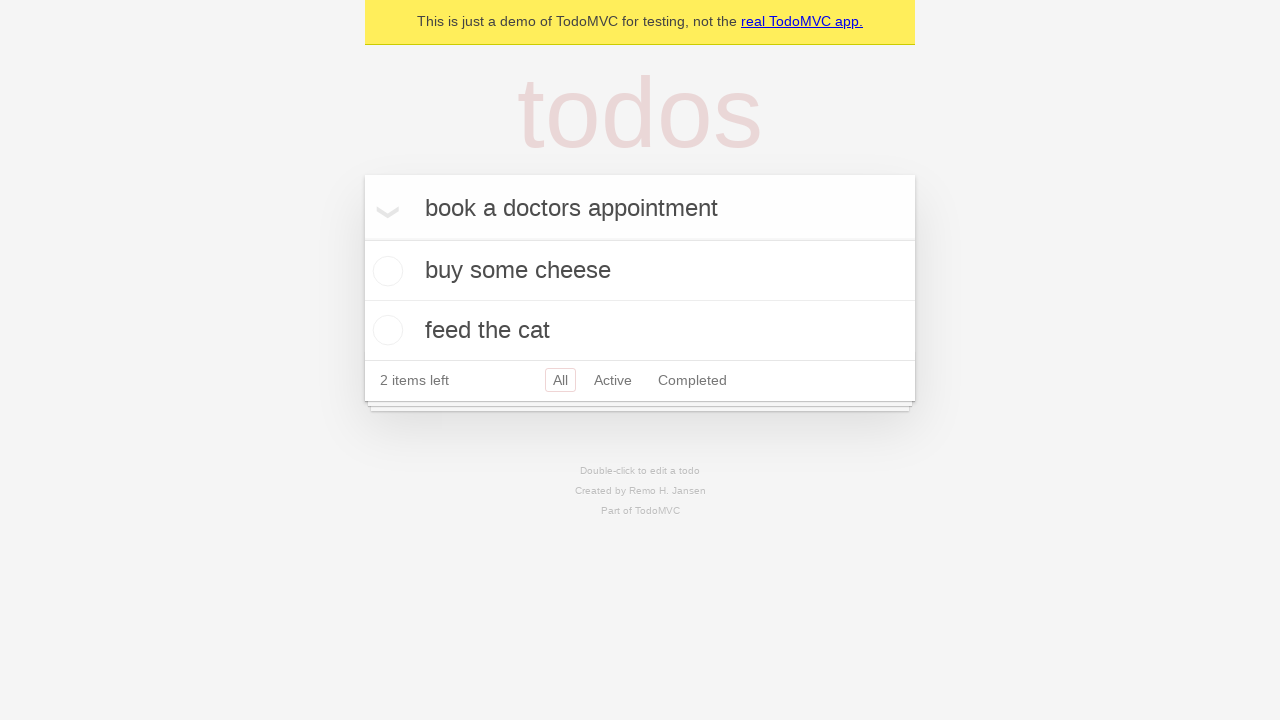

Pressed Enter to create todo 'book a doctors appointment' on internal:attr=[placeholder="What needs to be done?"i]
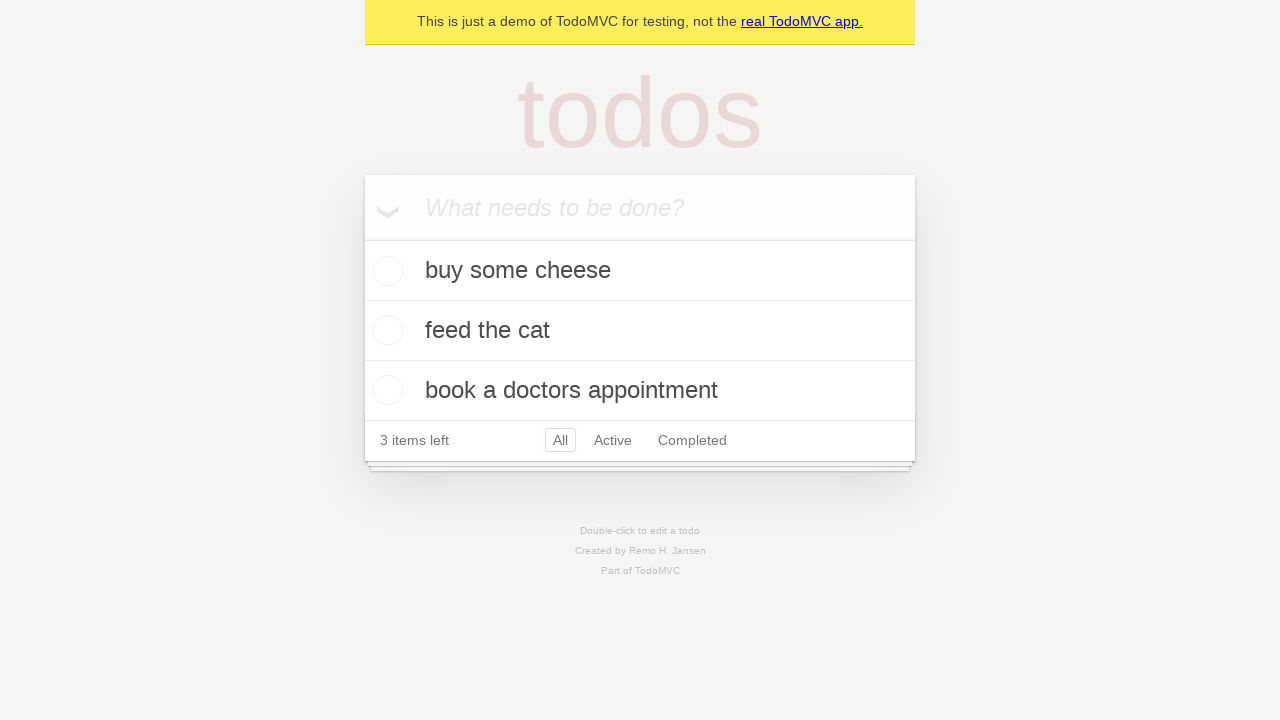

Waited for third todo item to be created
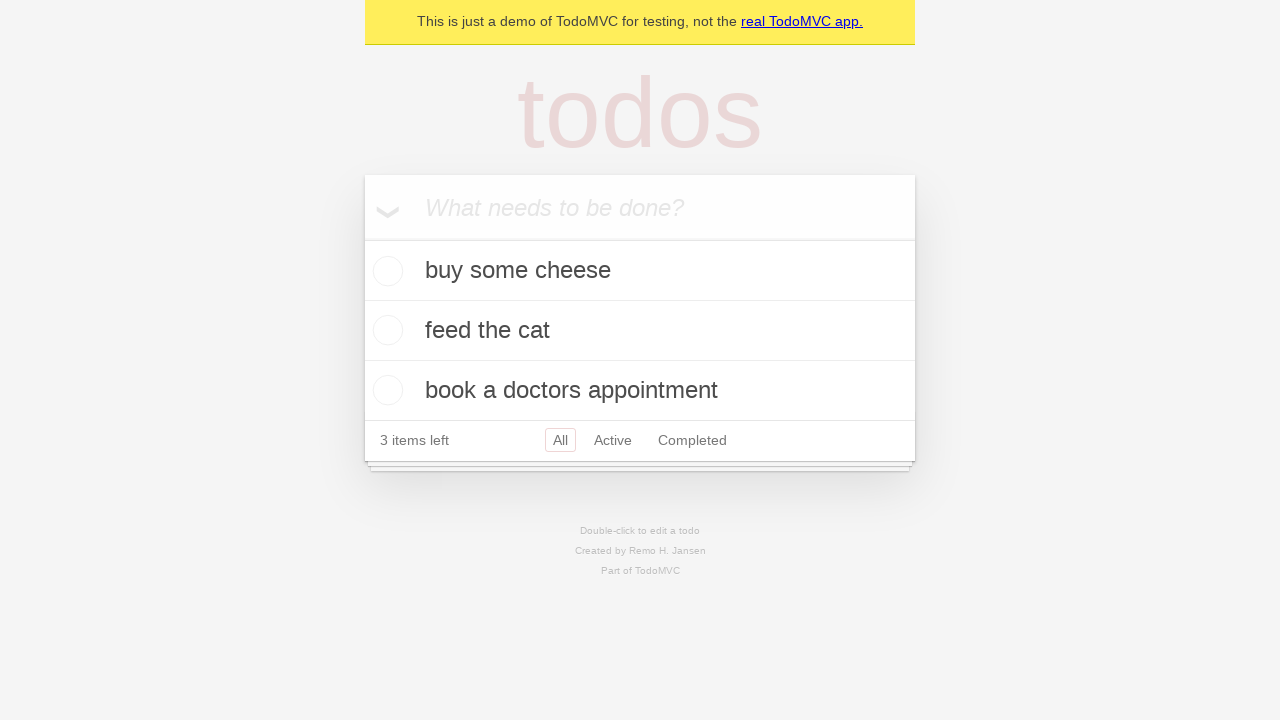

Checked the second todo item as completed at (385, 330) on [data-testid='todo-item'] >> nth=1 >> internal:role=checkbox
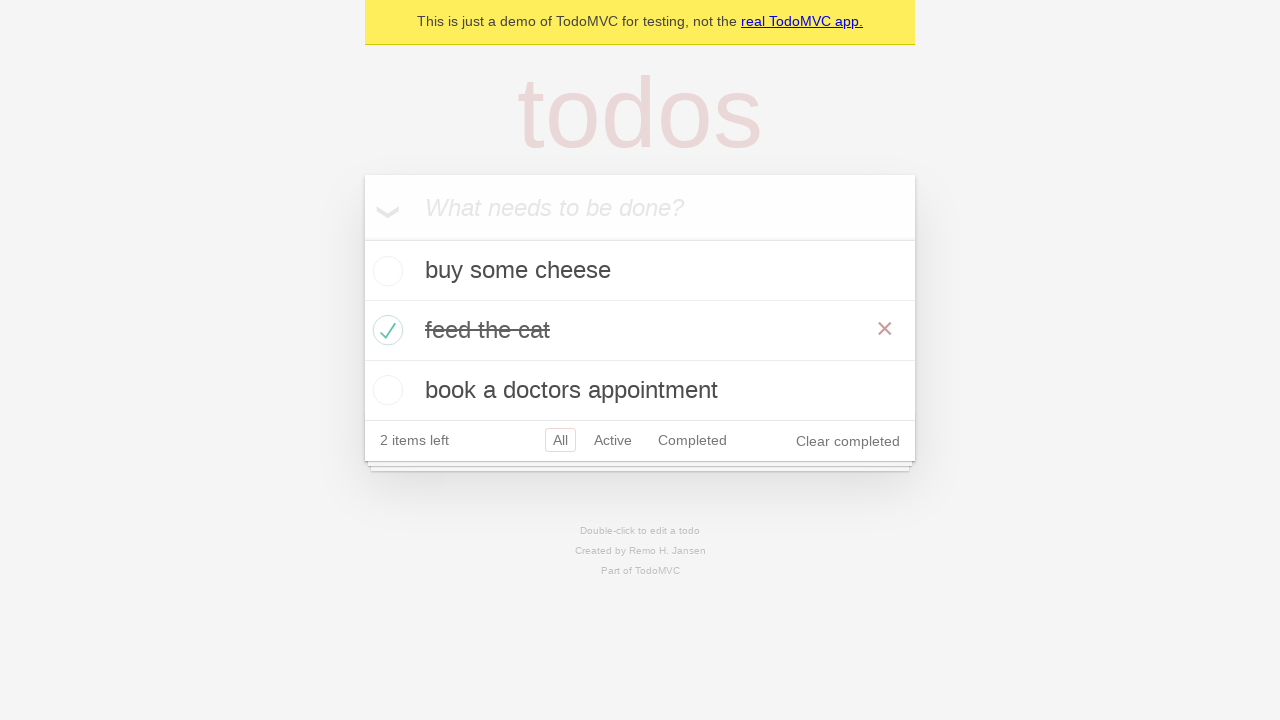

Clicked Completed filter to display only completed items at (692, 440) on internal:role=link[name="Completed"i]
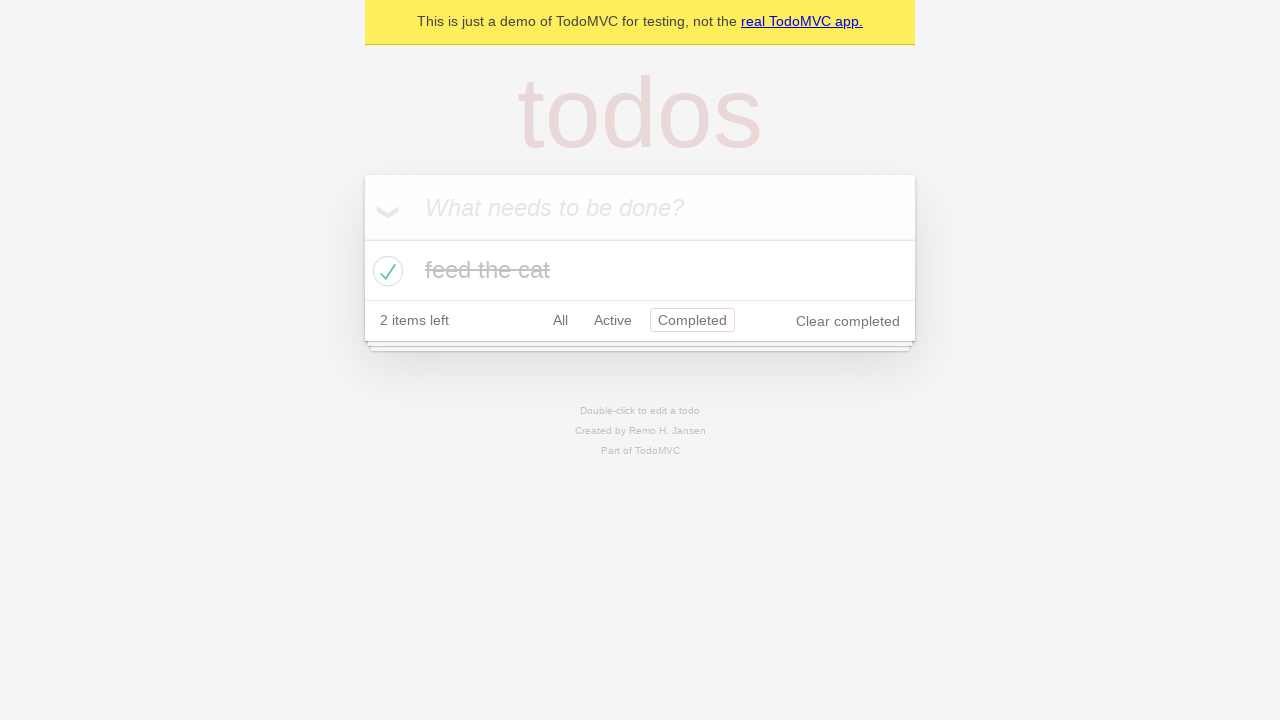

Waited for completed filter to apply
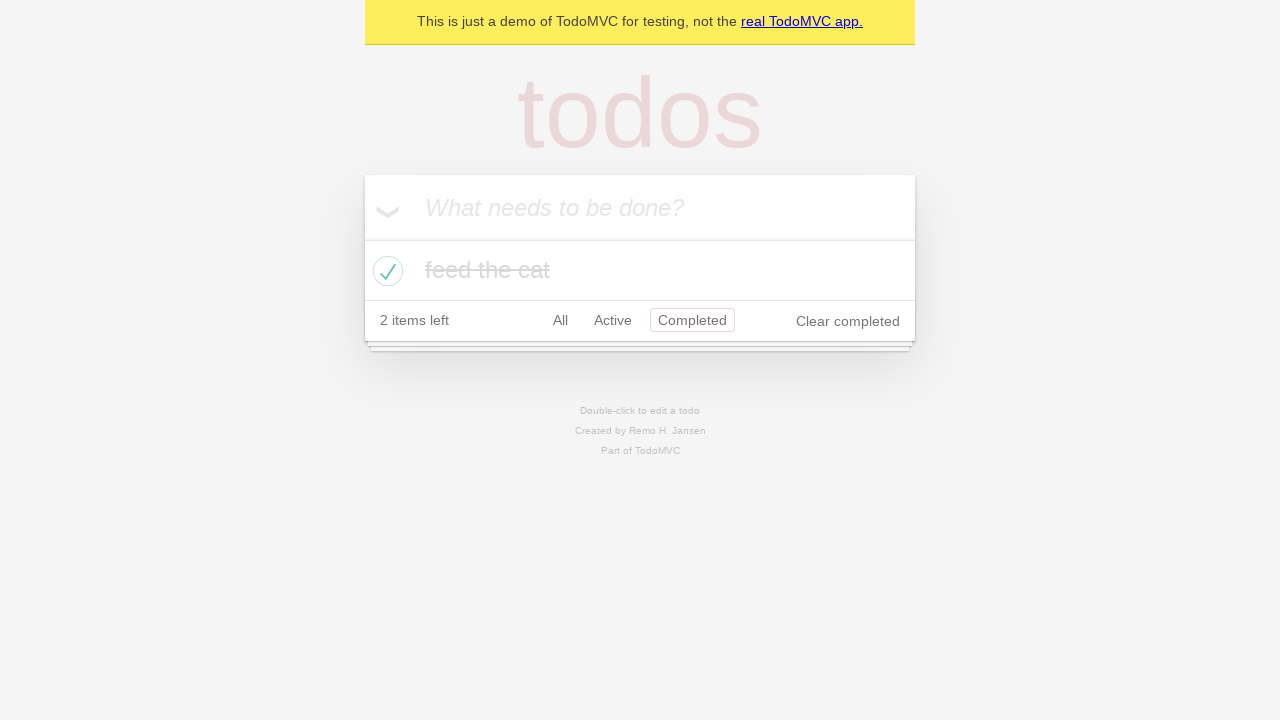

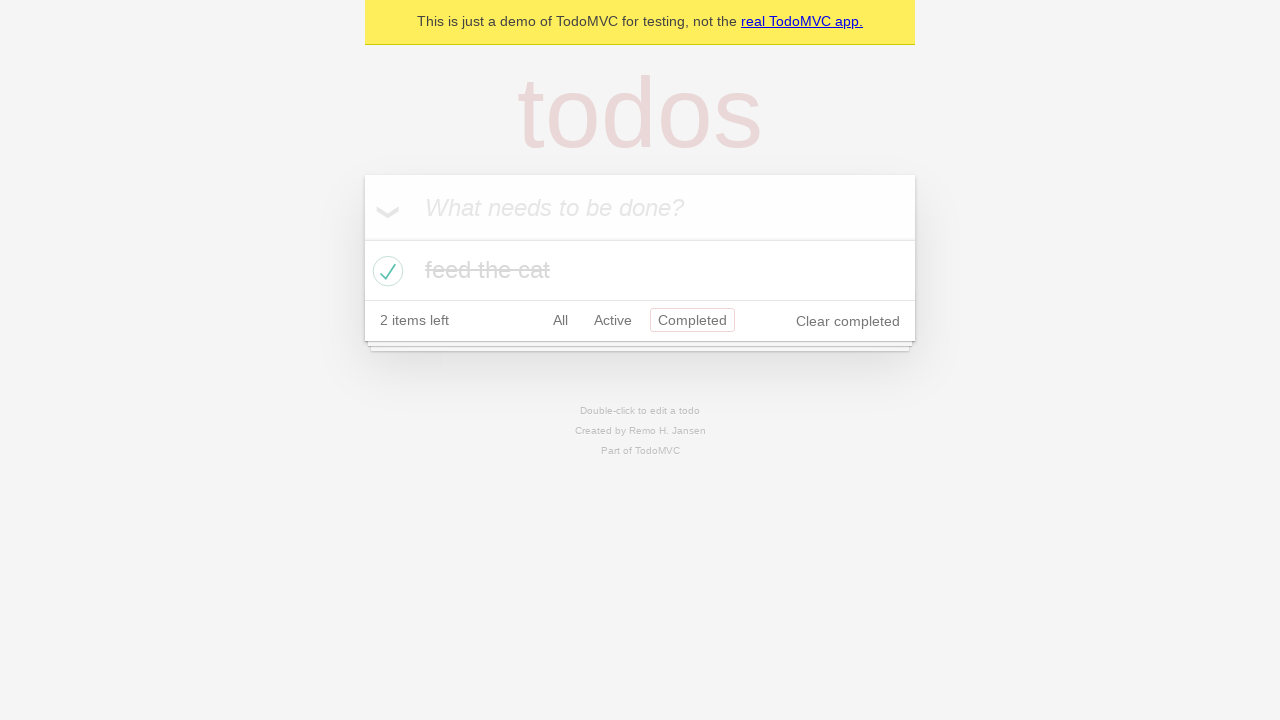